Tests adding a new todo item to a sample todo application by entering text in the input field and submitting it

Starting URL: https://lambdatest.github.io/sample-todo-app

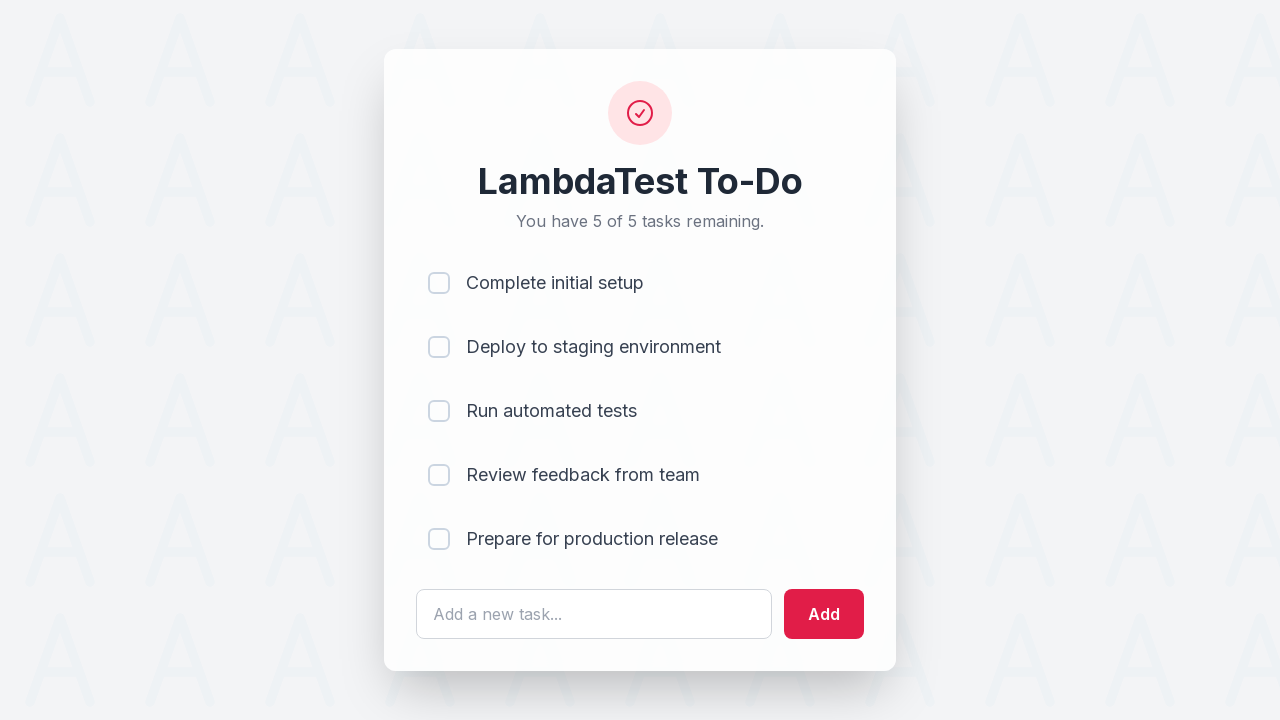

Filled todo input field with 'This is the playwright generated todo list item' on #sampletodotext
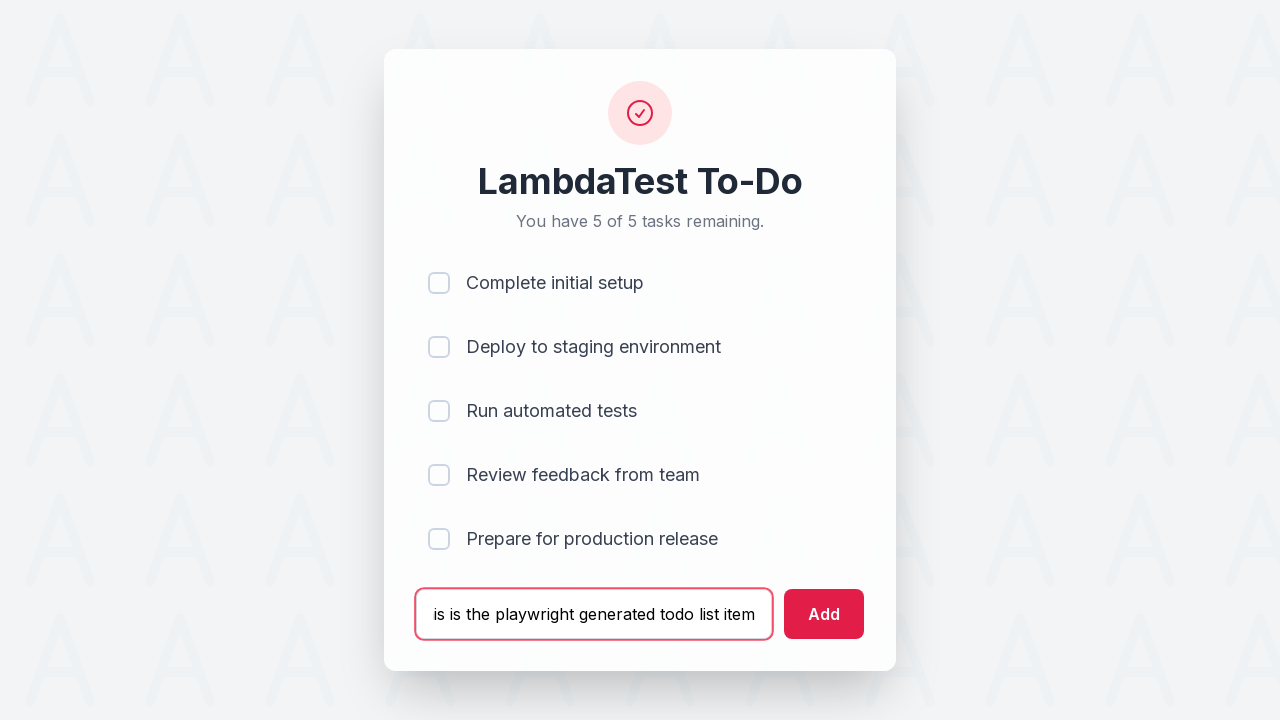

Pressed Enter to submit the todo item on #sampletodotext
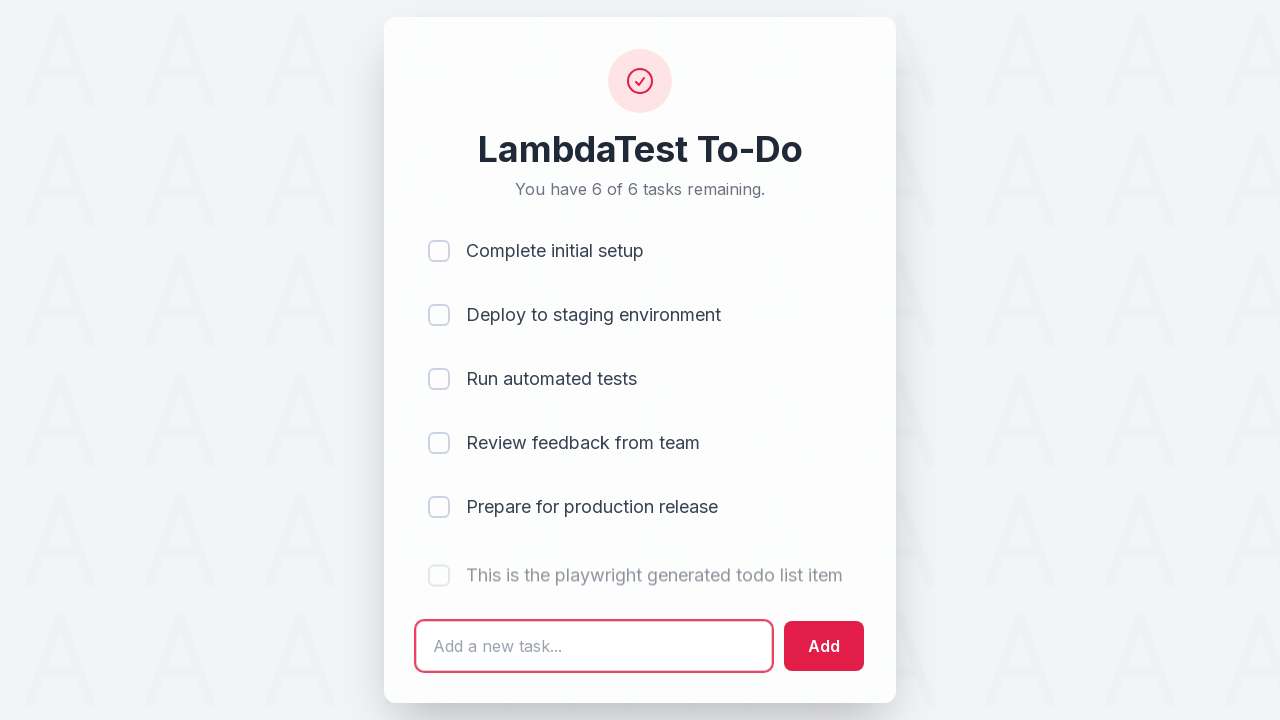

New todo item appeared in the list
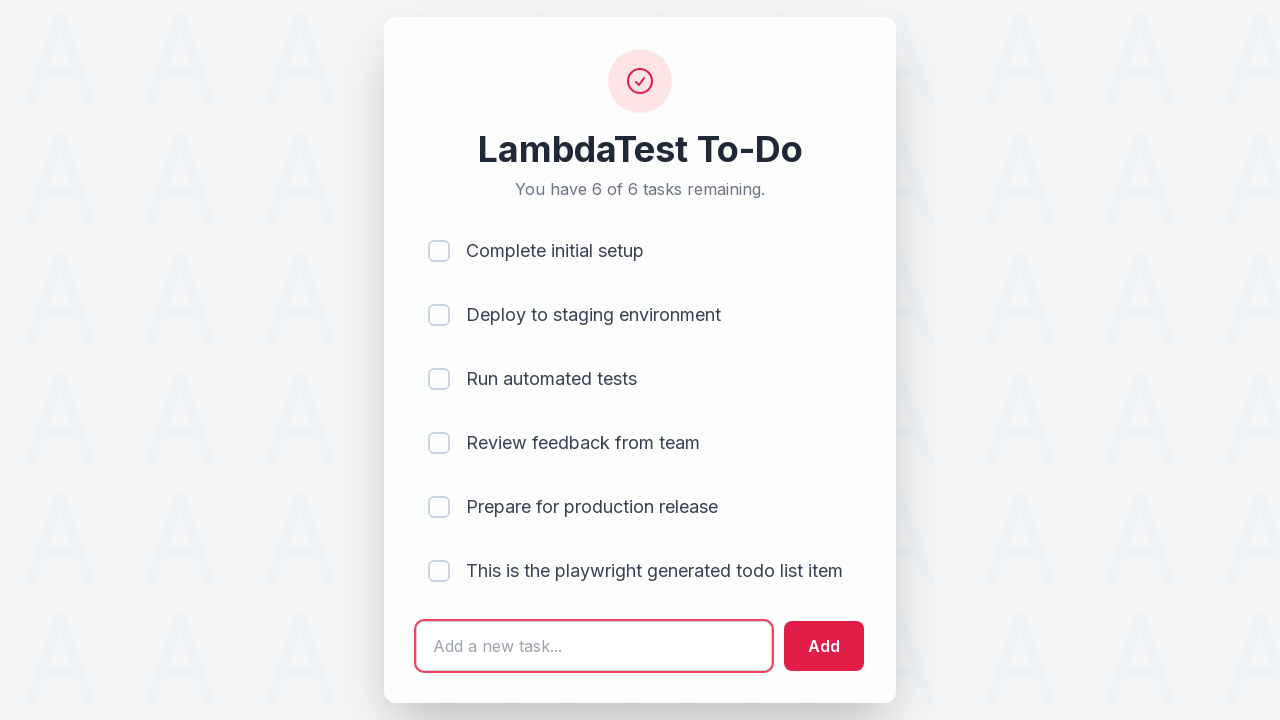

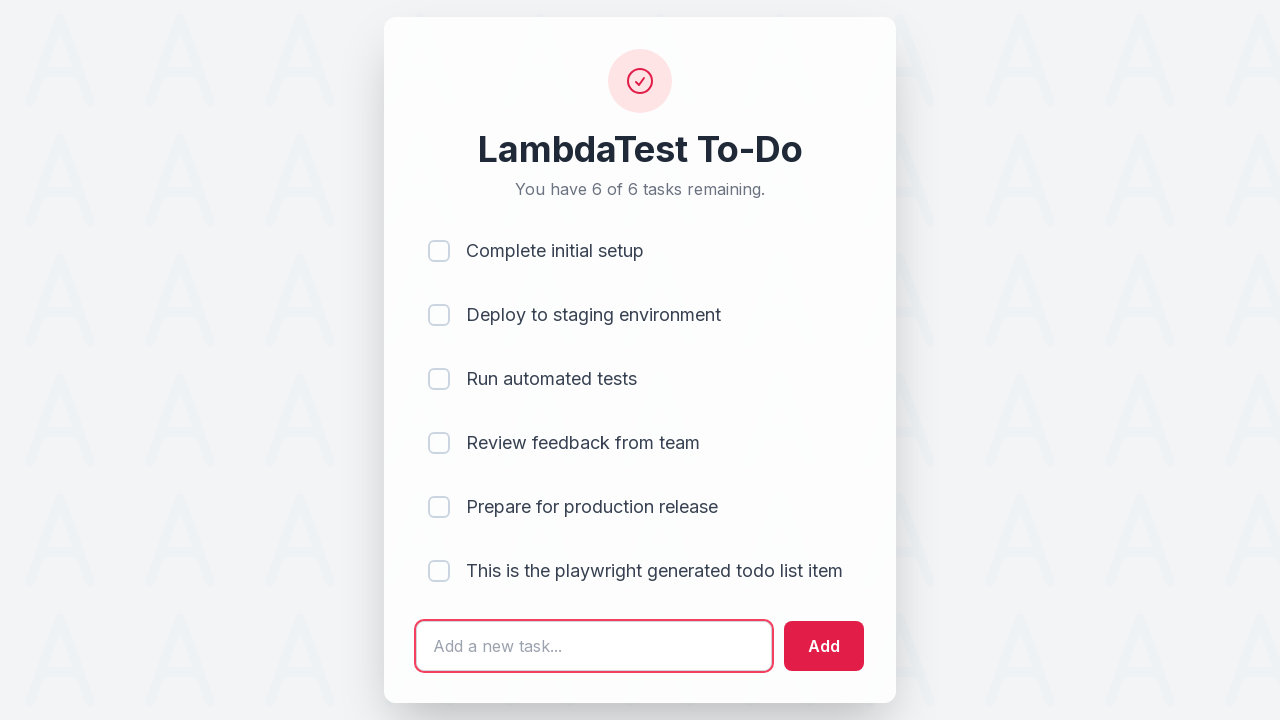